Tests dynamic controls functionality by verifying a checkbox is displayed, clicking the "Remove Checkbox" button, and checking if the checkbox visibility changes after removal.

Starting URL: https://training-support.net/webelements/dynamic-controls/

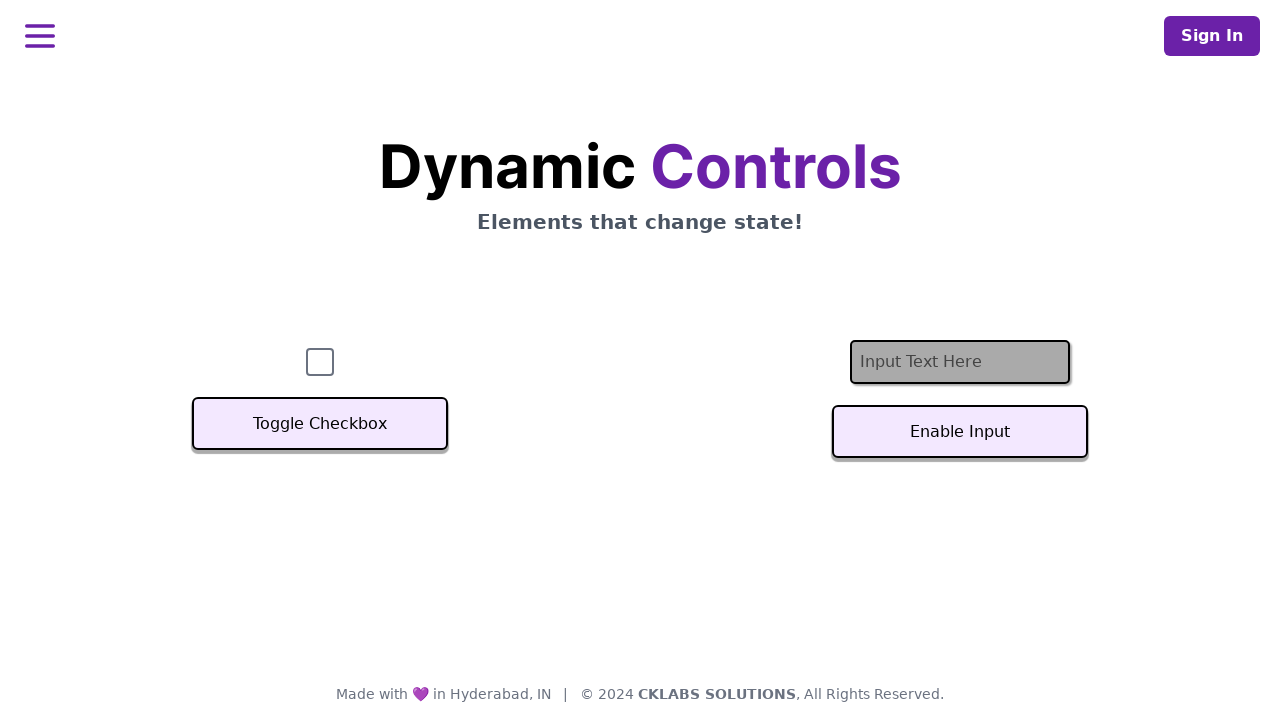

Waited for checkbox to become visible
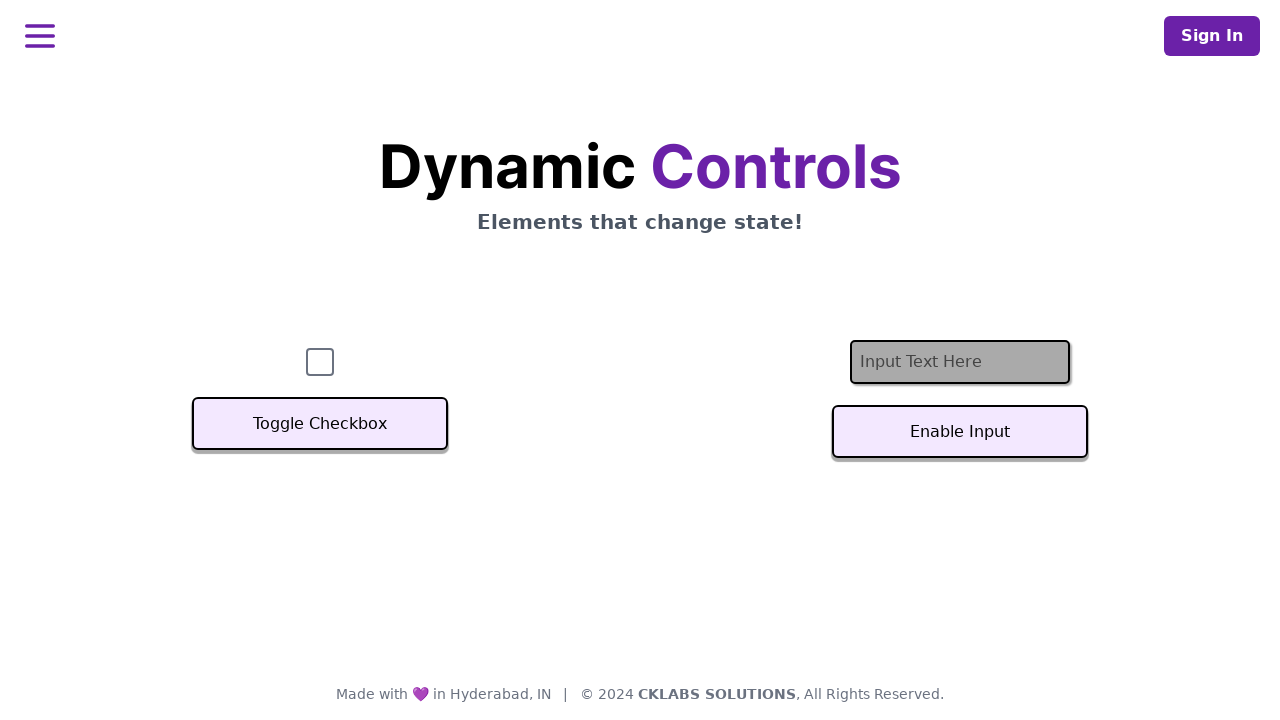

Verified checkbox is initially visible
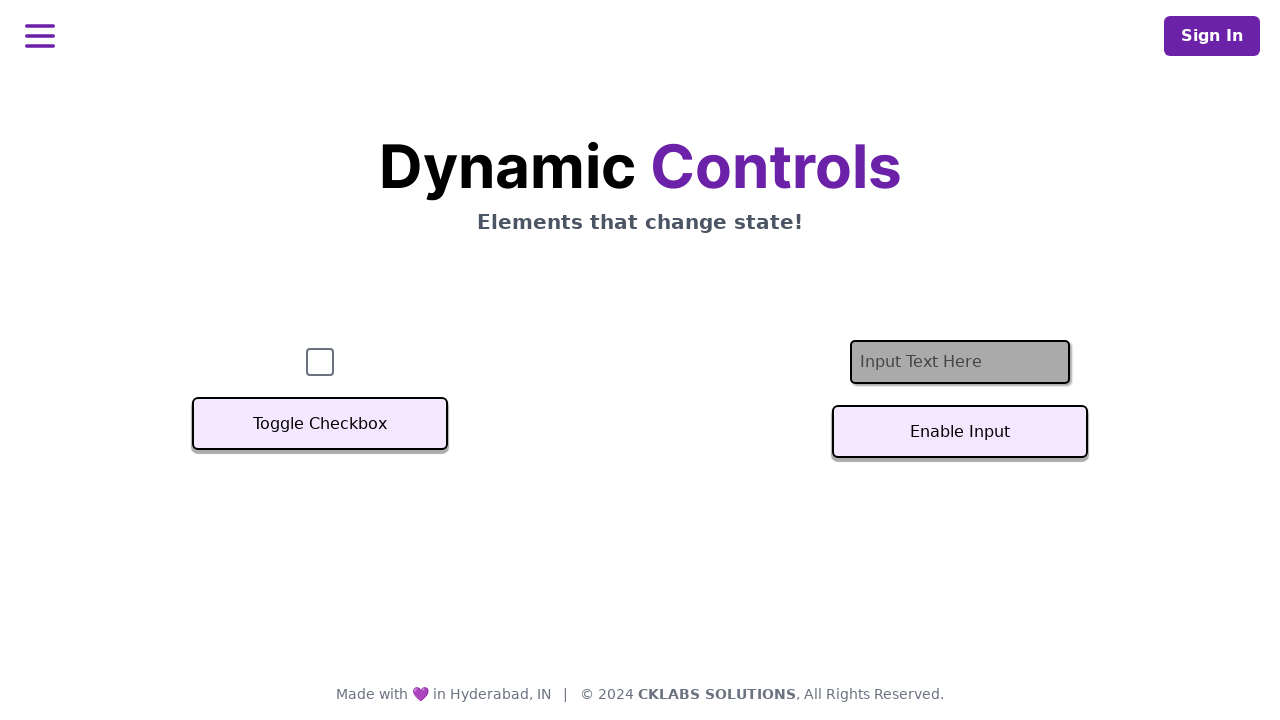

Clicked the 'Remove Checkbox' button at (320, 424) on button.svelte-sfj3o4
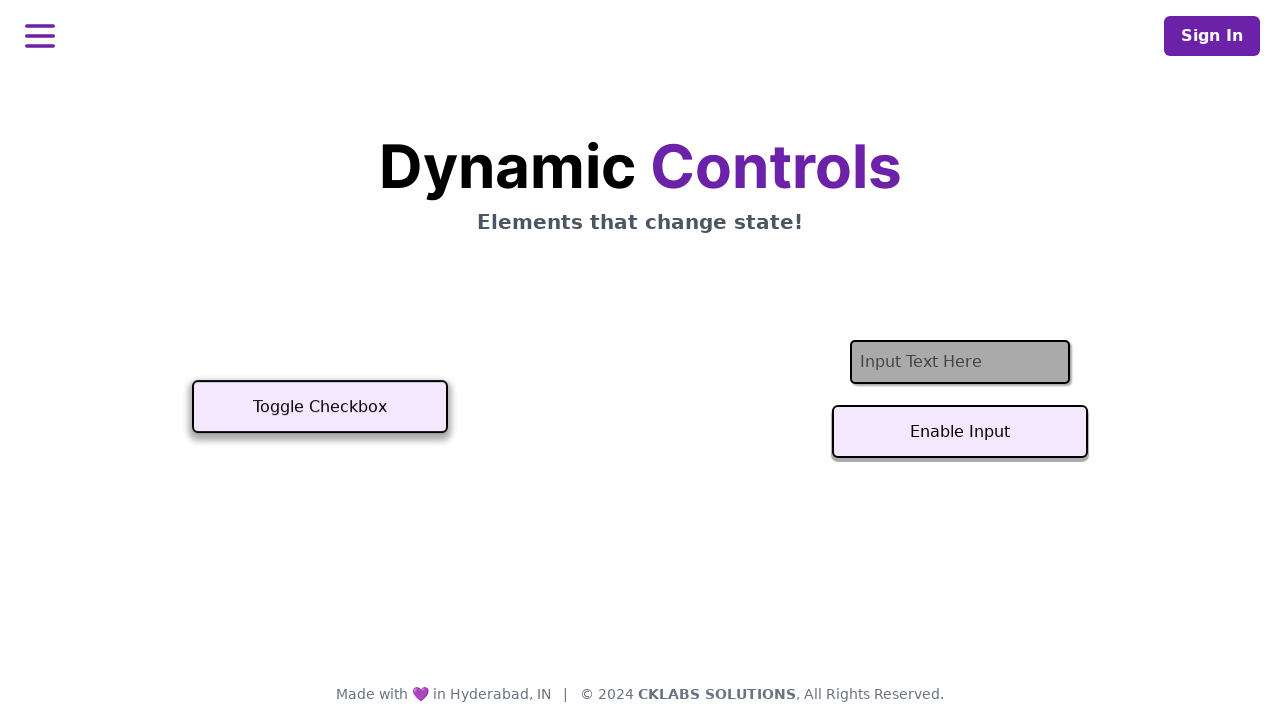

Waited 1 second for checkbox removal to complete
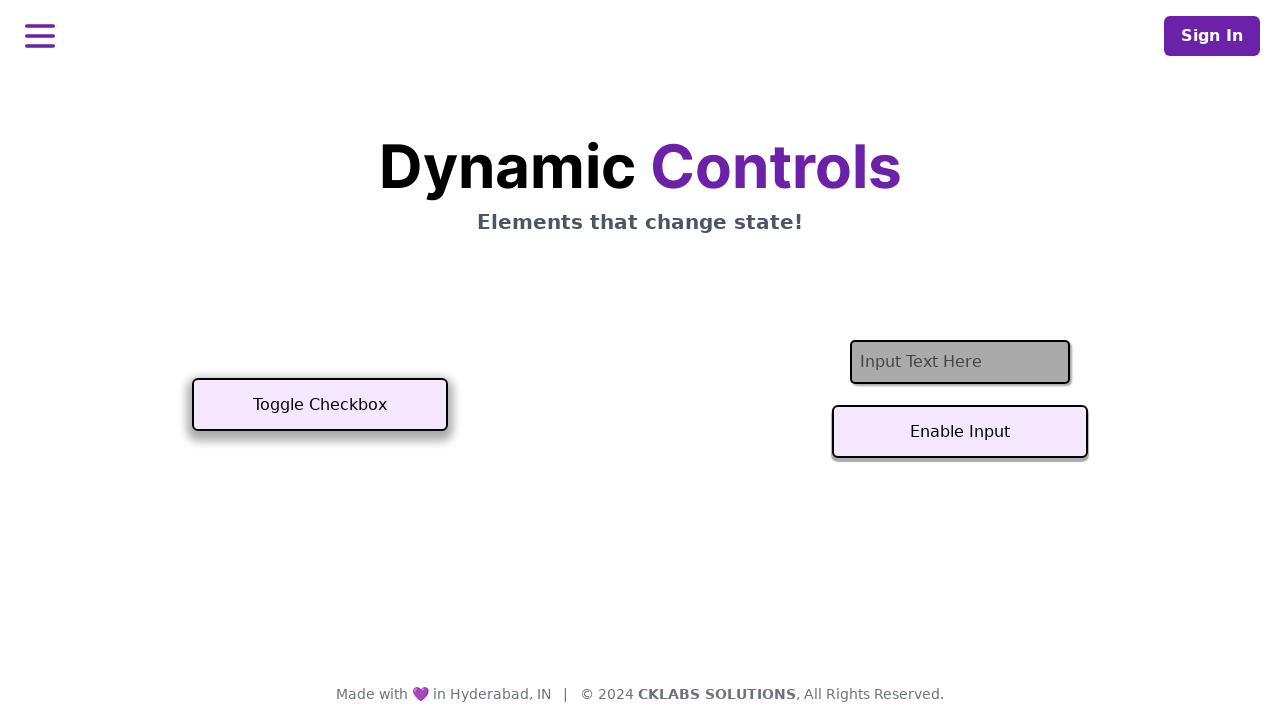

Verified checkbox is no longer visible after removal
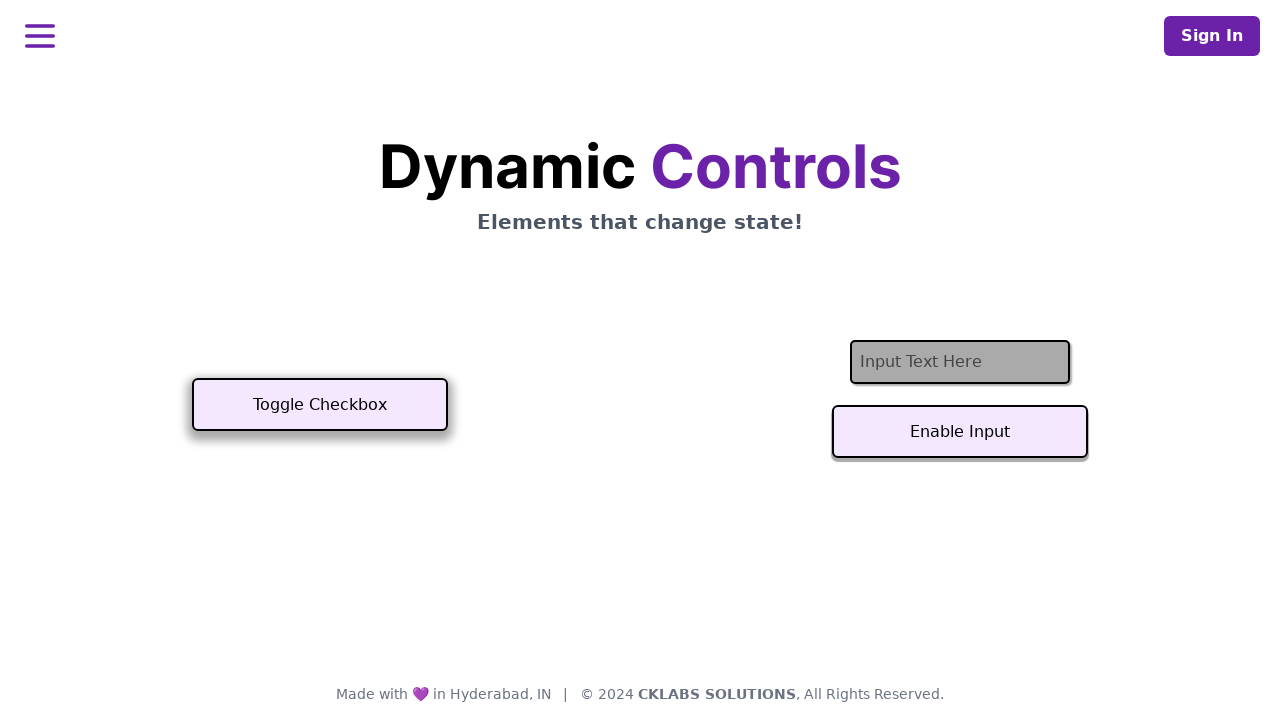

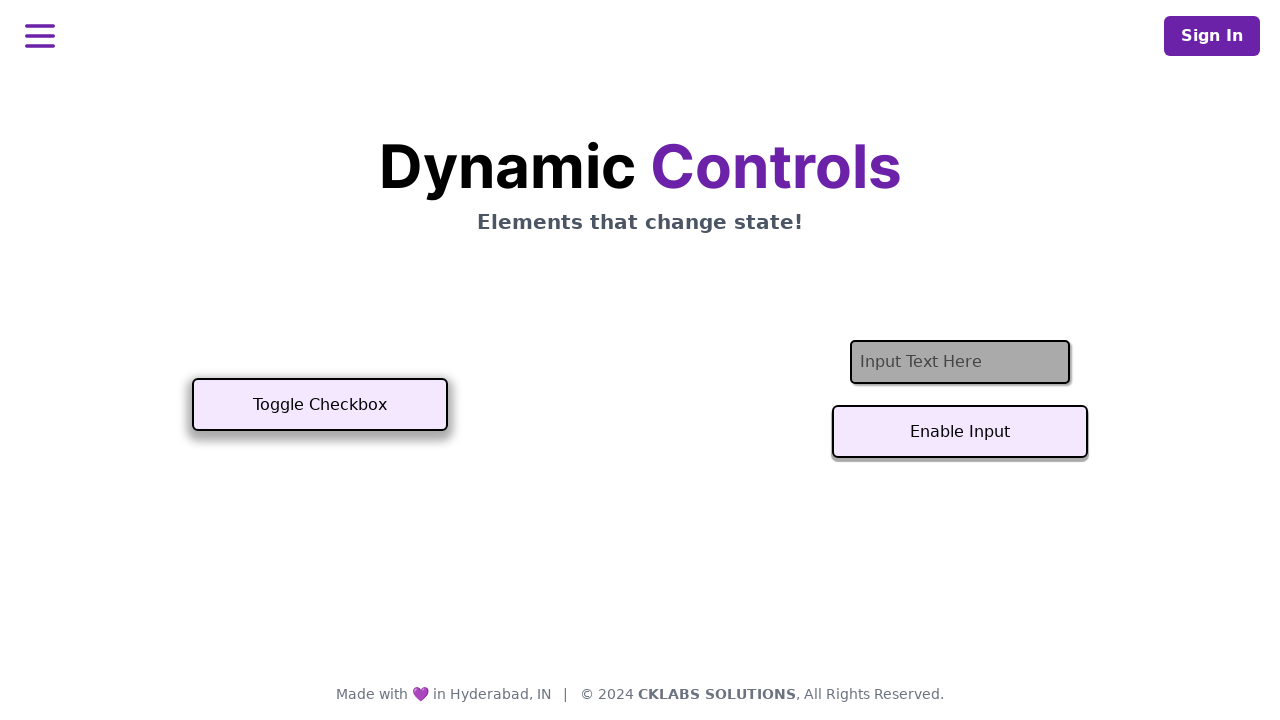